Tests number input field by entering values, clearing, and re-entering different values using Chrome browser

Starting URL: http://the-internet.herokuapp.com/inputs

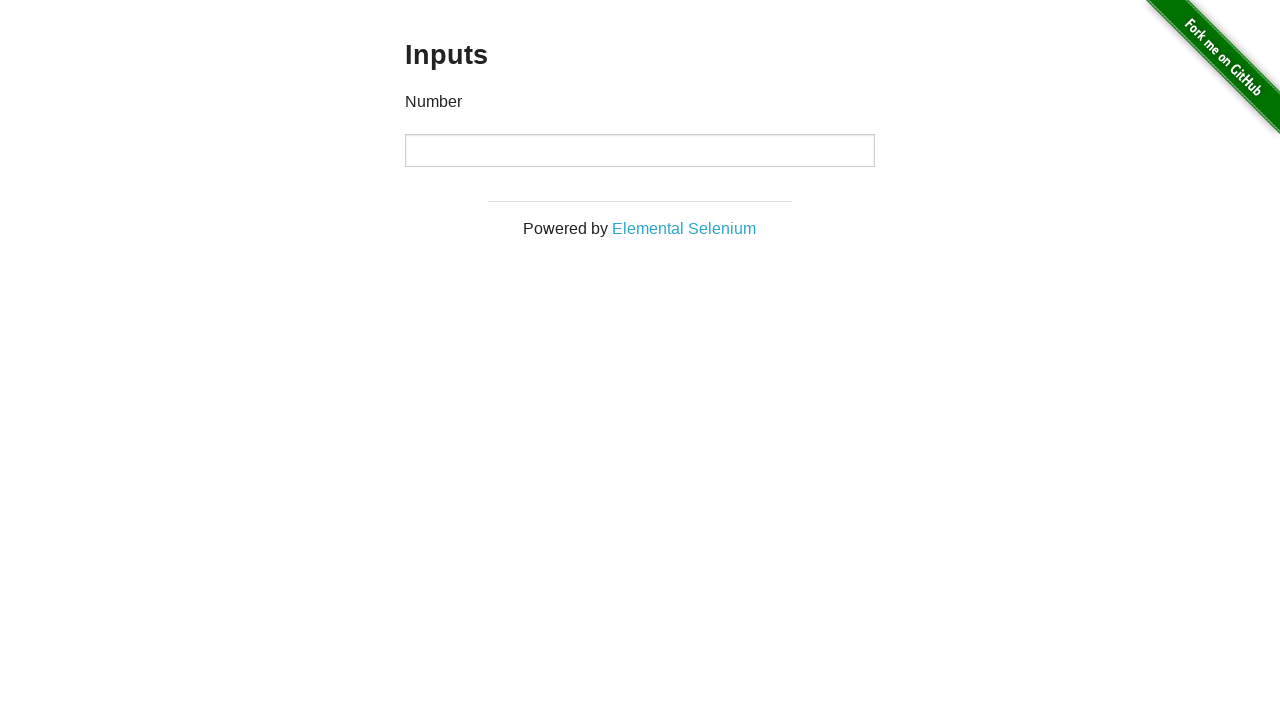

Located the number input field
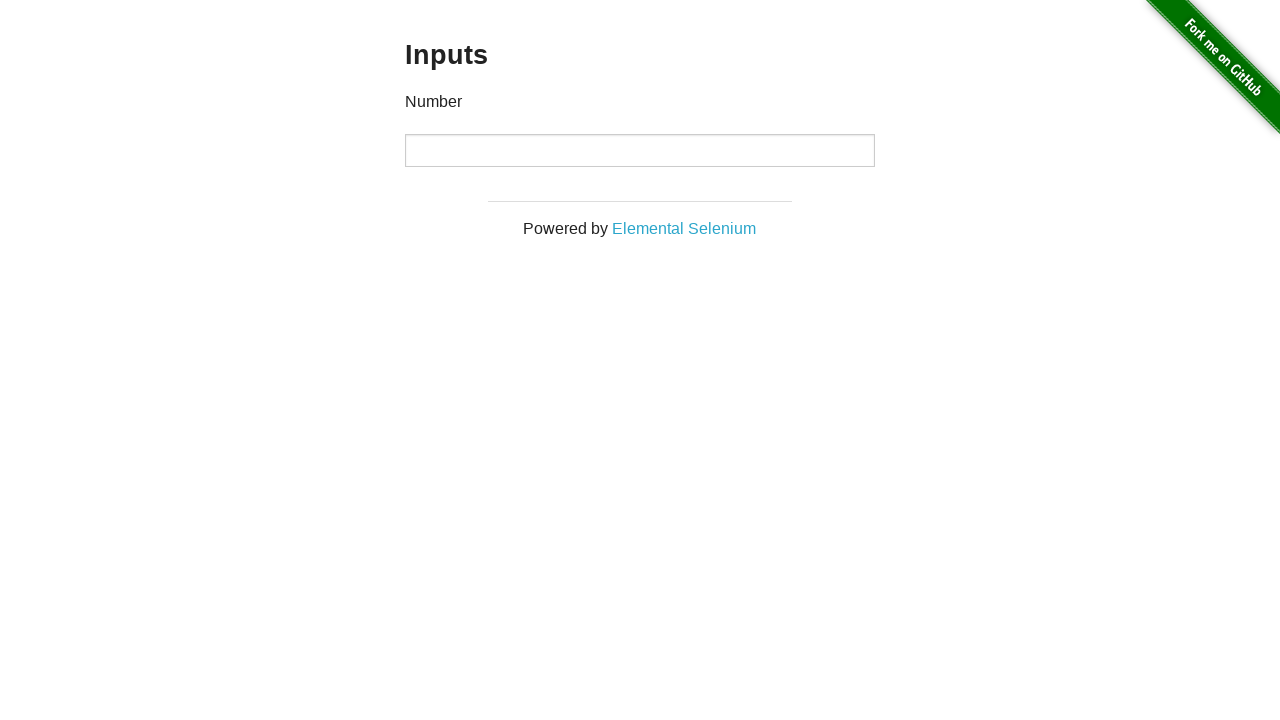

Filled number input field with value '1000' on xpath=//input[@type='number']
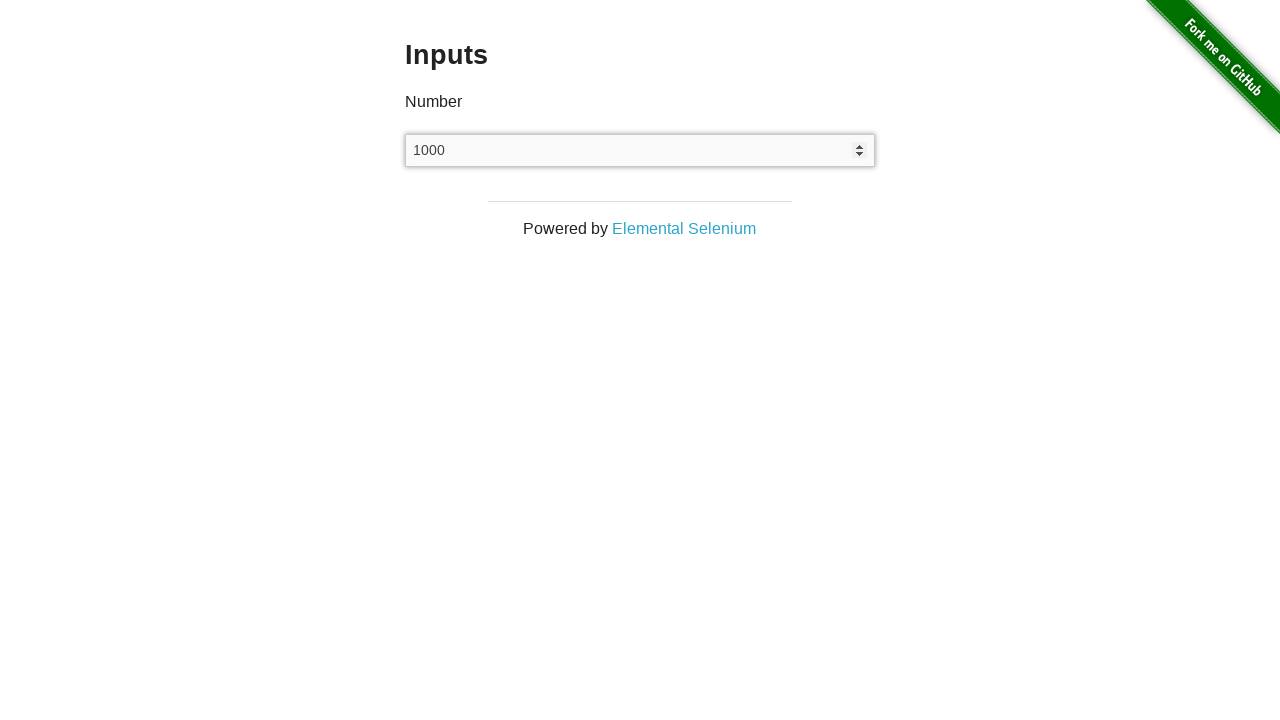

Pressed Enter key to confirm first value on xpath=//input[@type='number']
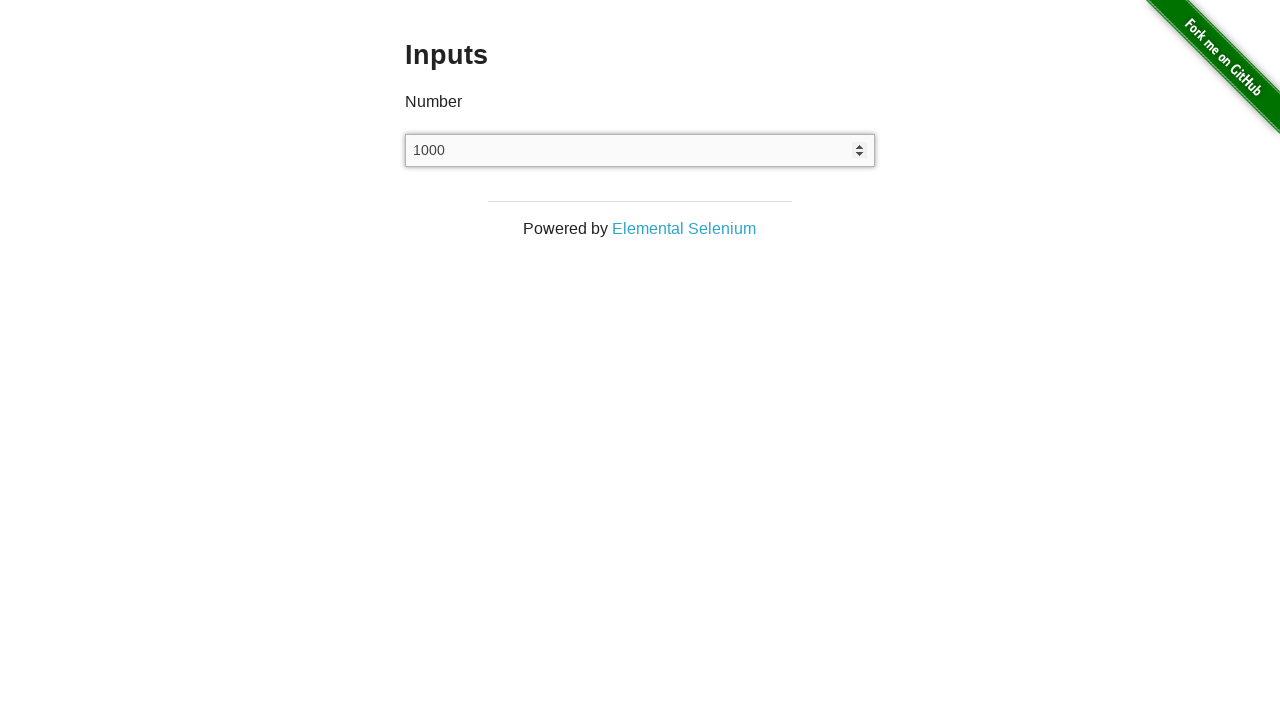

Cleared the number input field on xpath=//input[@type='number']
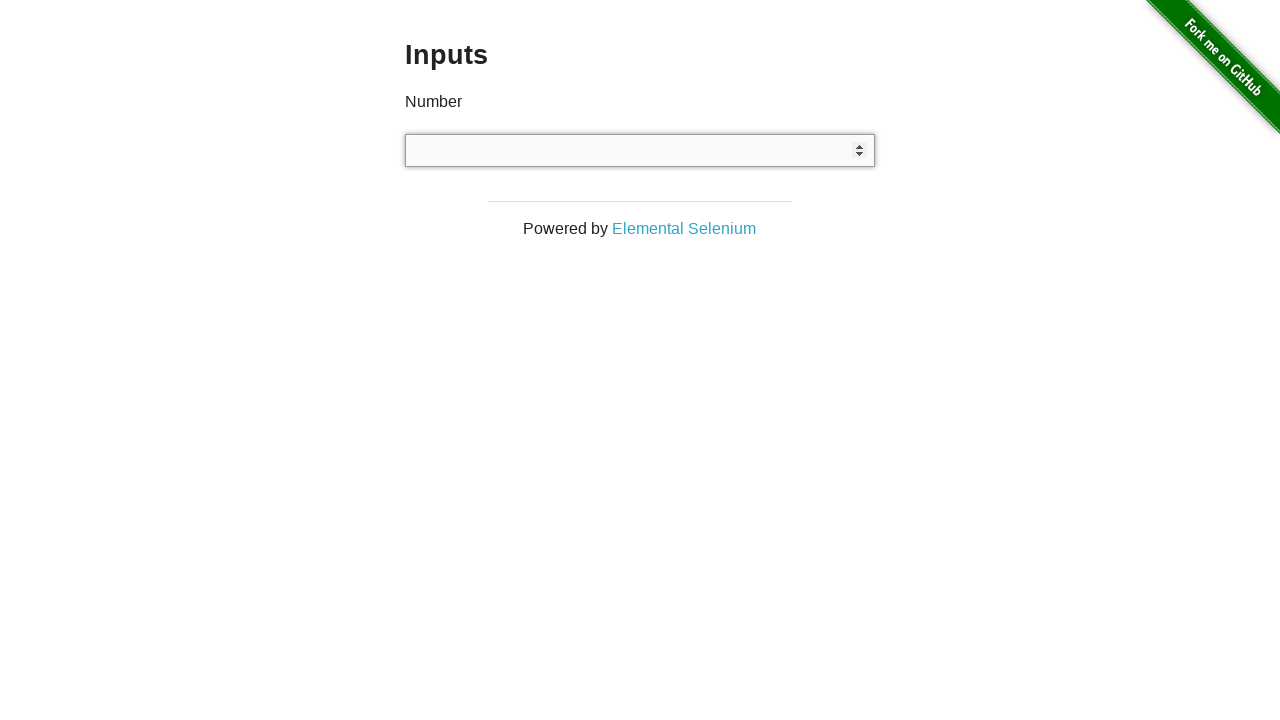

Filled number input field with value '999' on xpath=//input[@type='number']
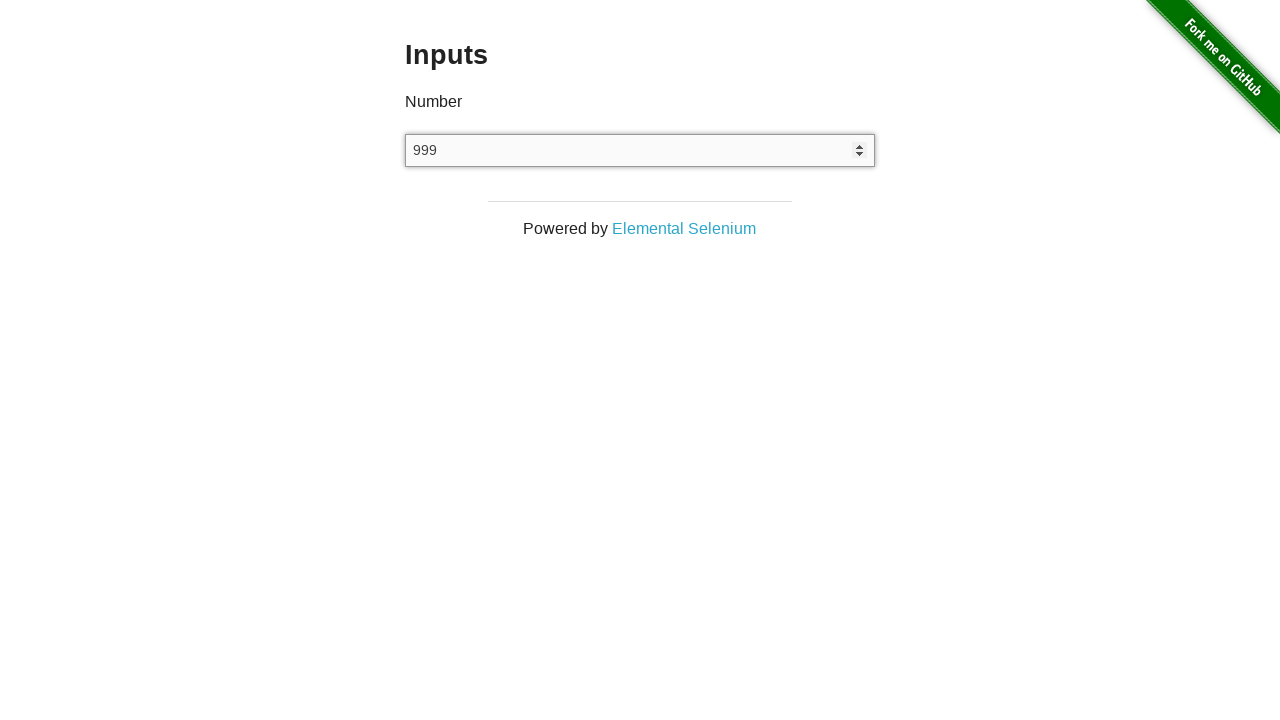

Pressed Enter key to confirm second value on xpath=//input[@type='number']
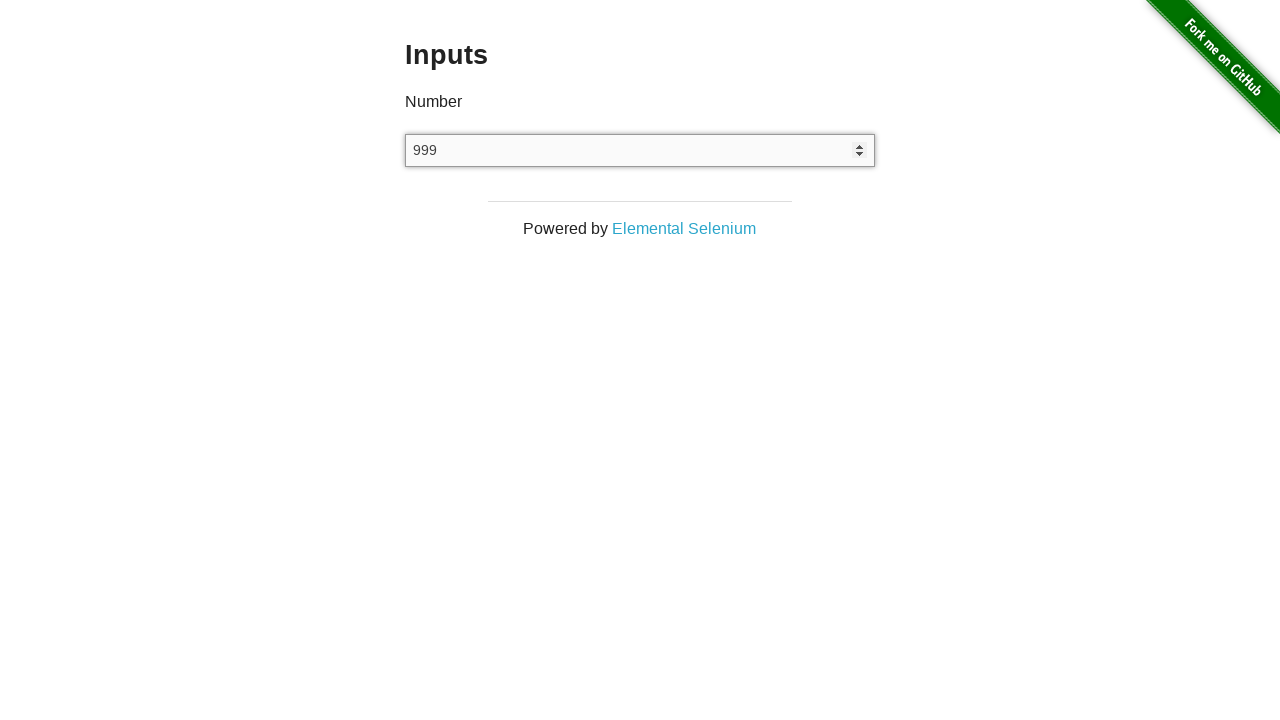

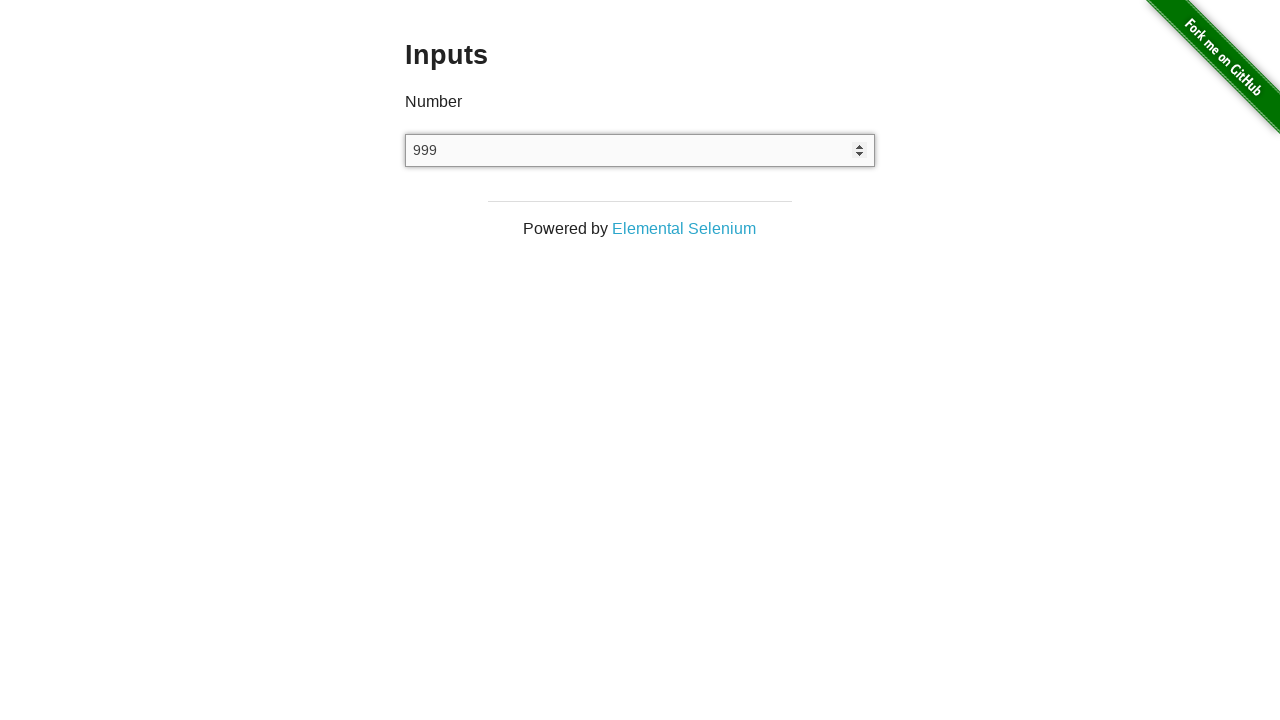